Tests keyboard key press detection by sending various key inputs to an input field (duplicate test with different assertions)

Starting URL: http://the-internet.herokuapp.com/key_presses

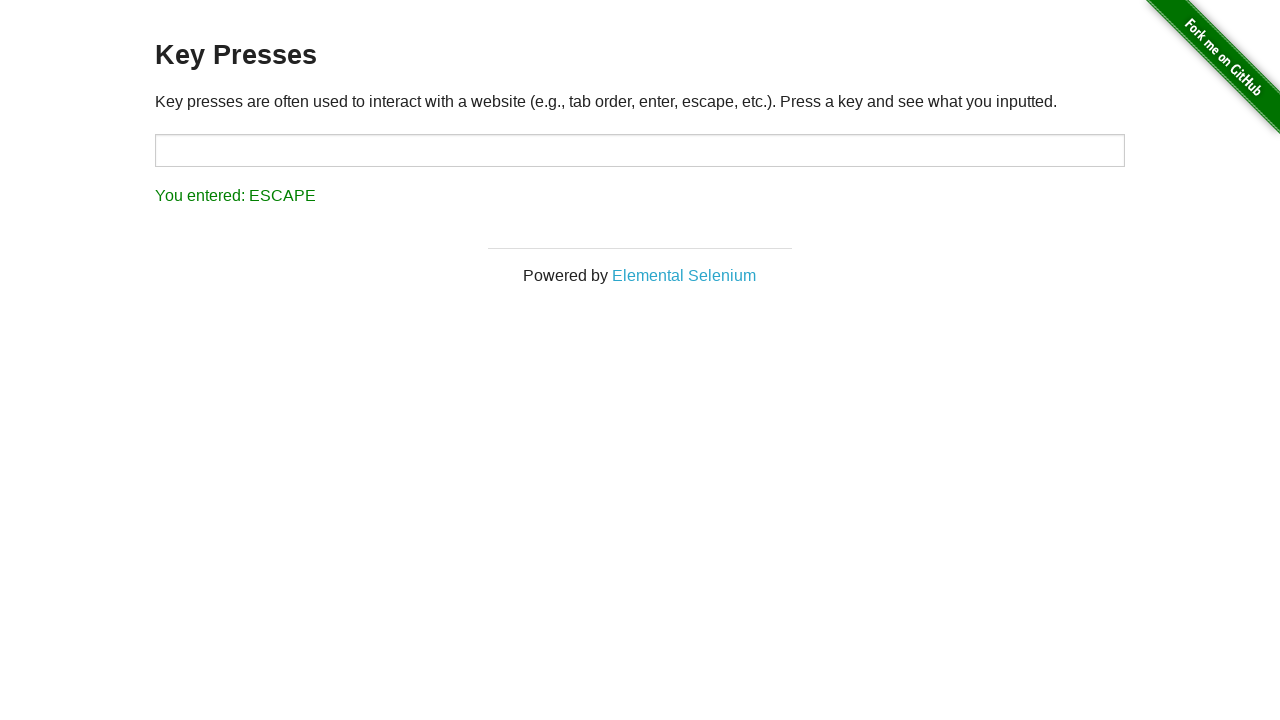

Pressed Space key in target field on #target
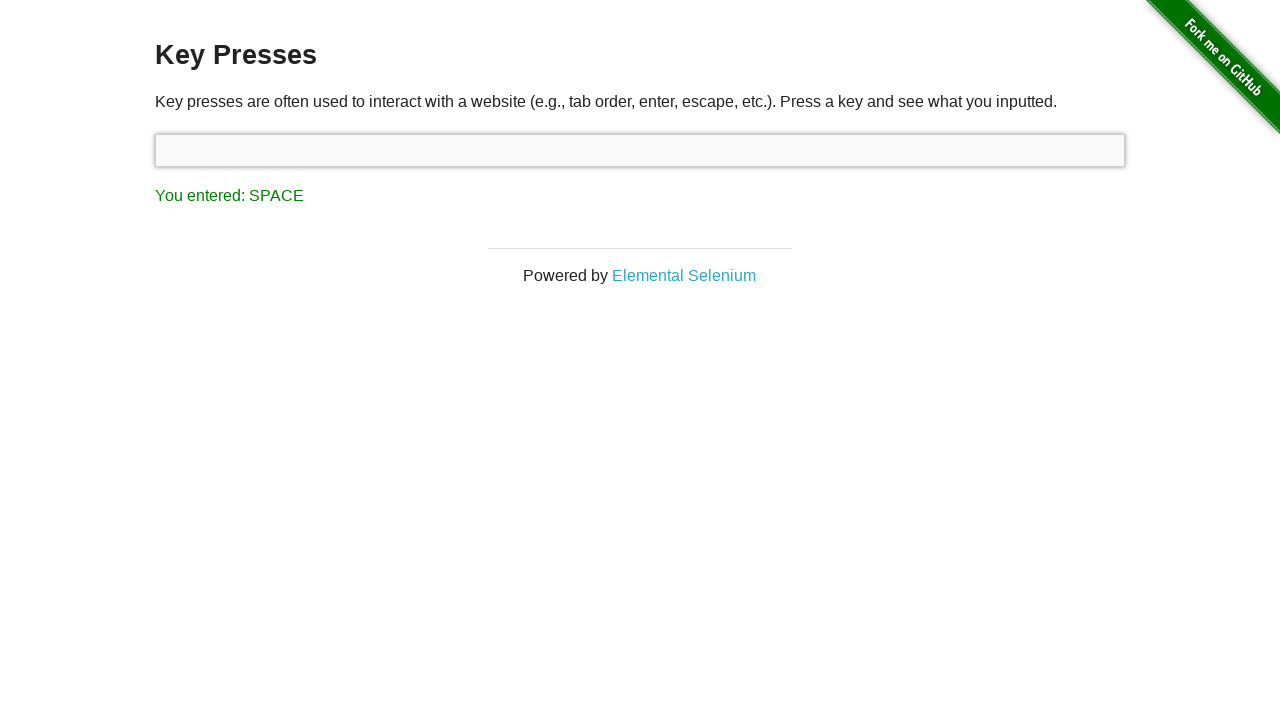

Pressed Arrow Up key in target field on #target
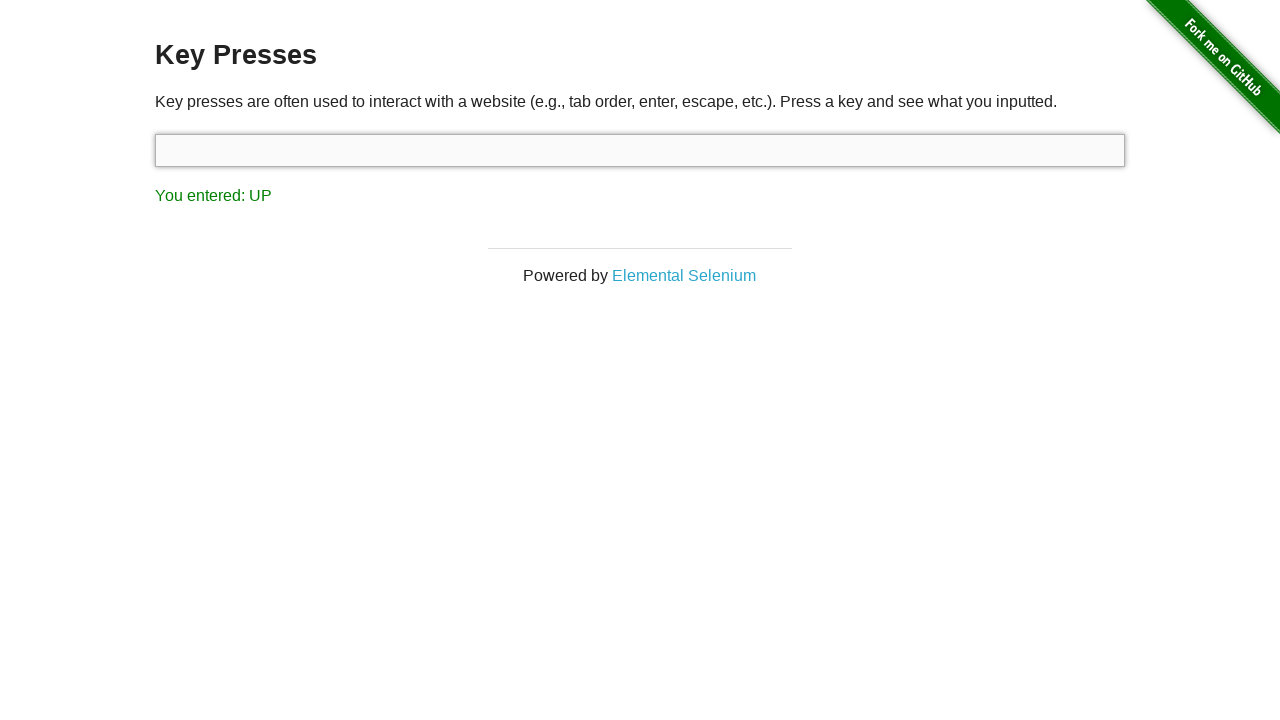

Pressed Arrow Down key in target field on #target
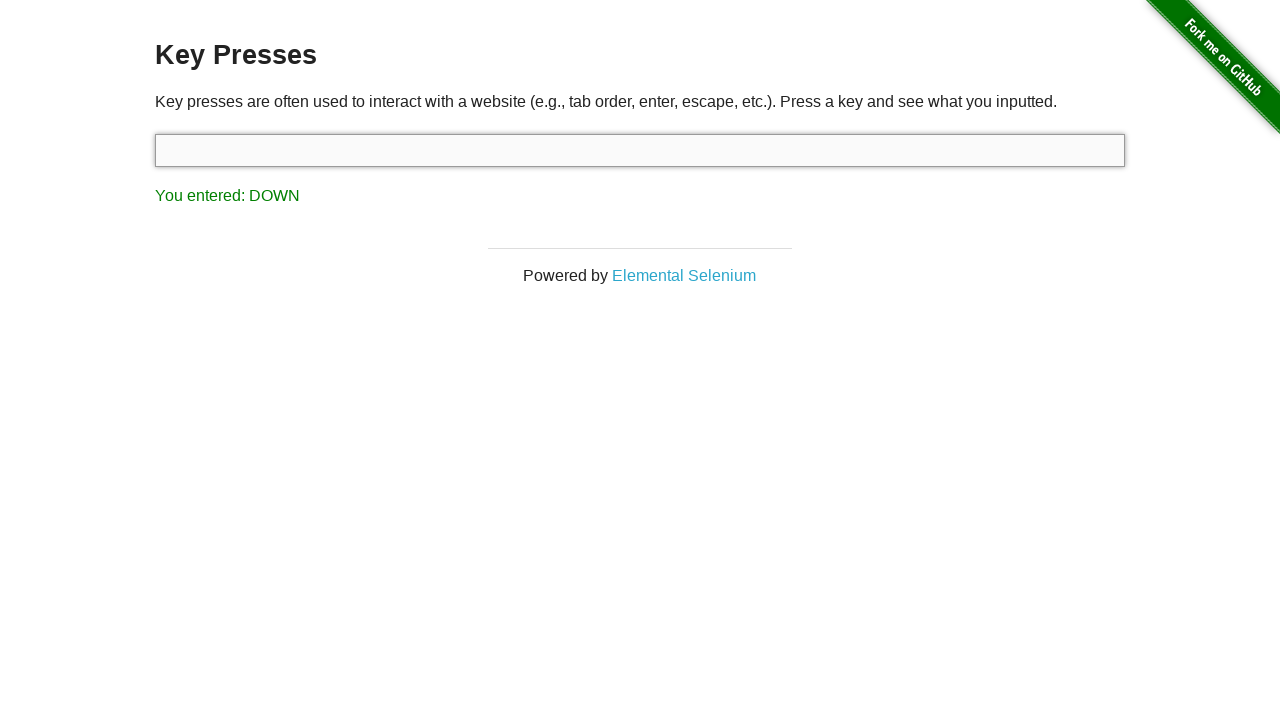

Pressed Tab key in target field on #target
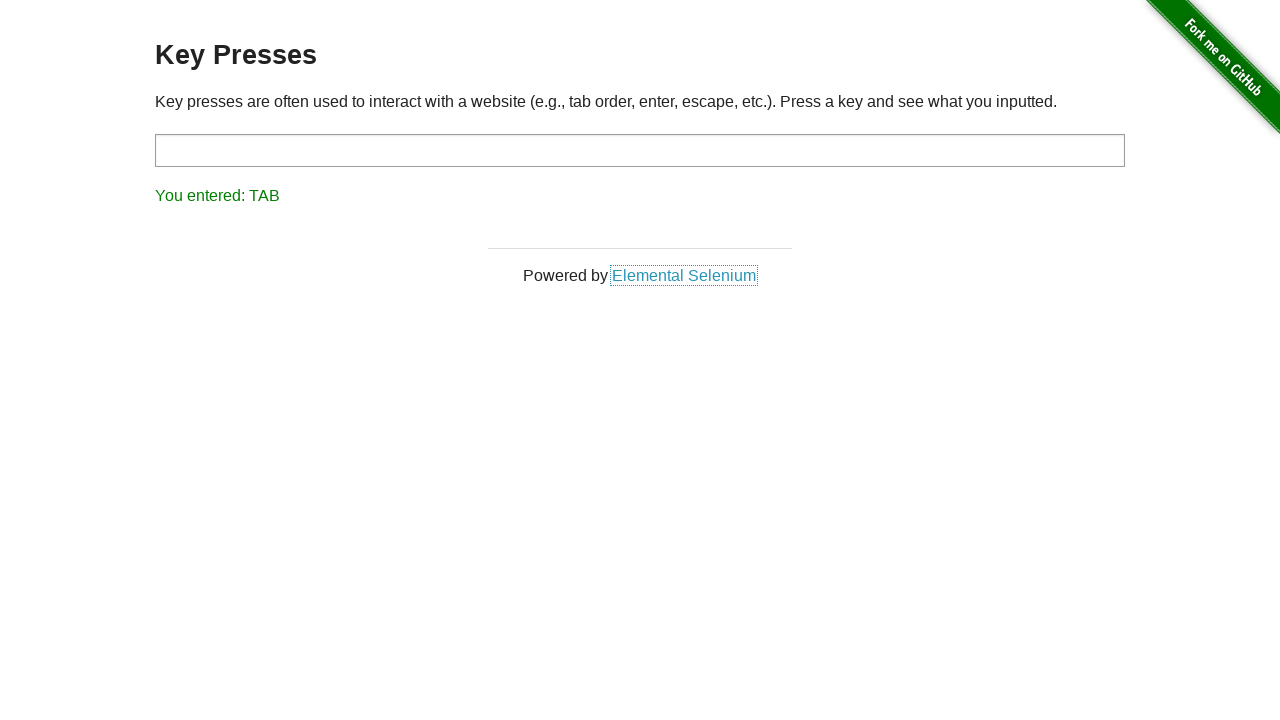

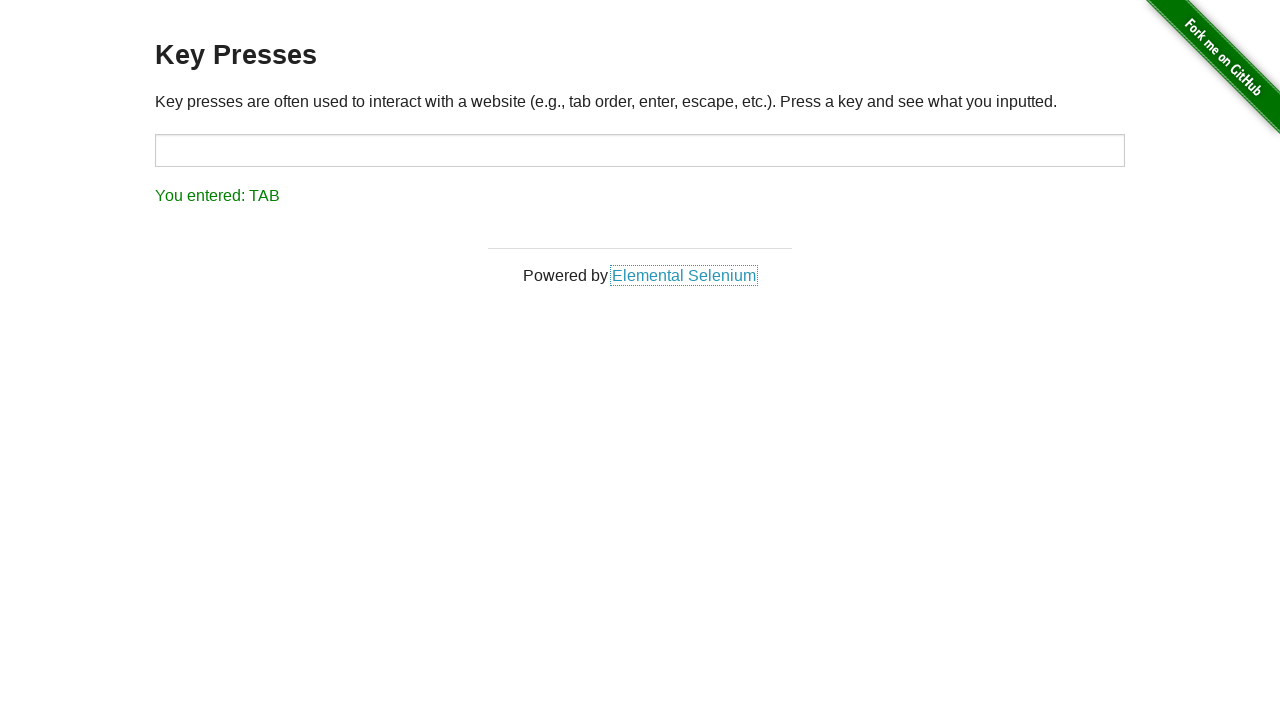